Tests the braille translation functionality by selecting dot patterns to form braille cells, adding them, and translating them to text using the ABC Braille online translator.

Starting URL: https://abcbraille.com/braille

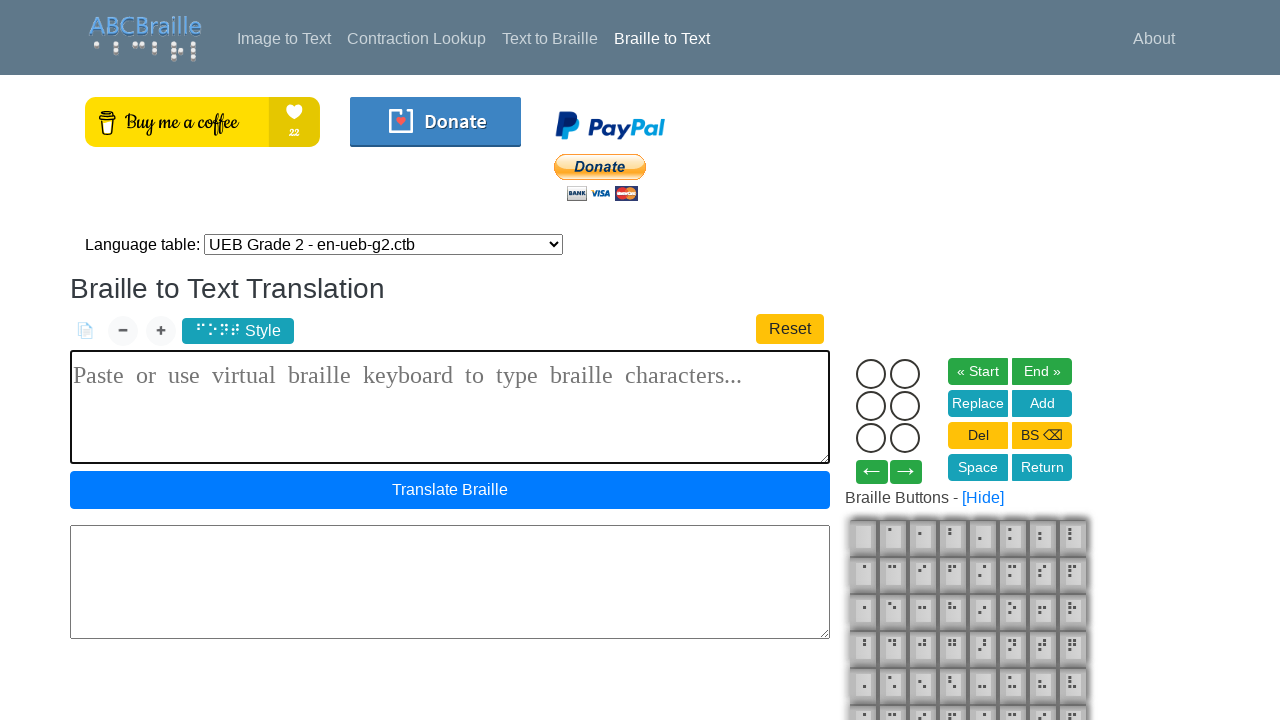

Waited for braille cell dot selector to load
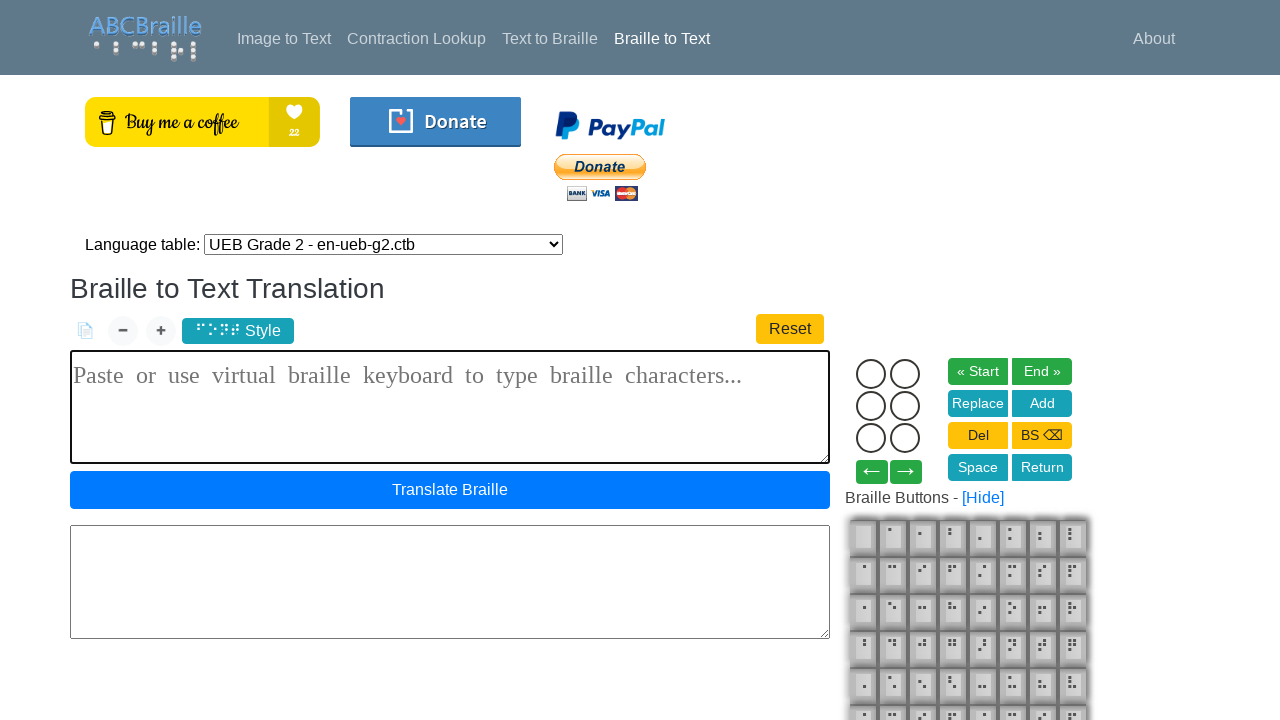

Selected dot 1 in braille cell at (871, 374) on label.cell-dot[for="dot11"]
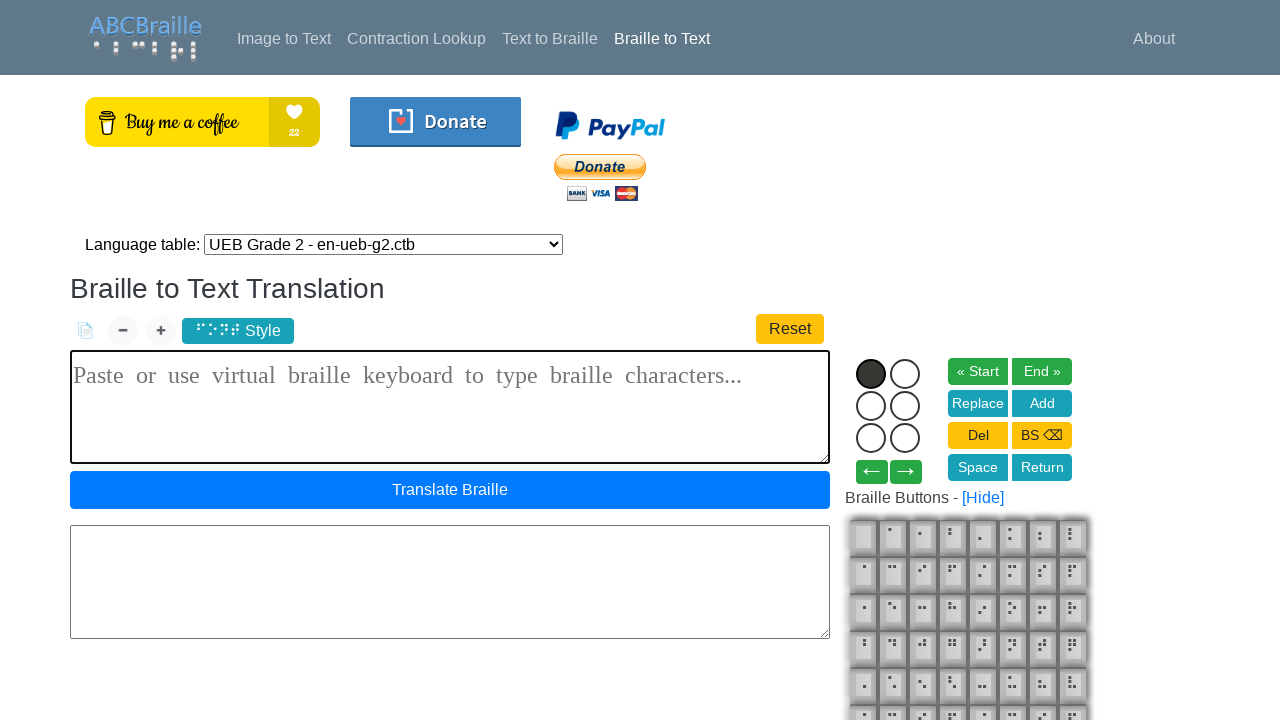

Selected dot 2 in braille cell at (871, 406) on label.cell-dot[for="dot12"]
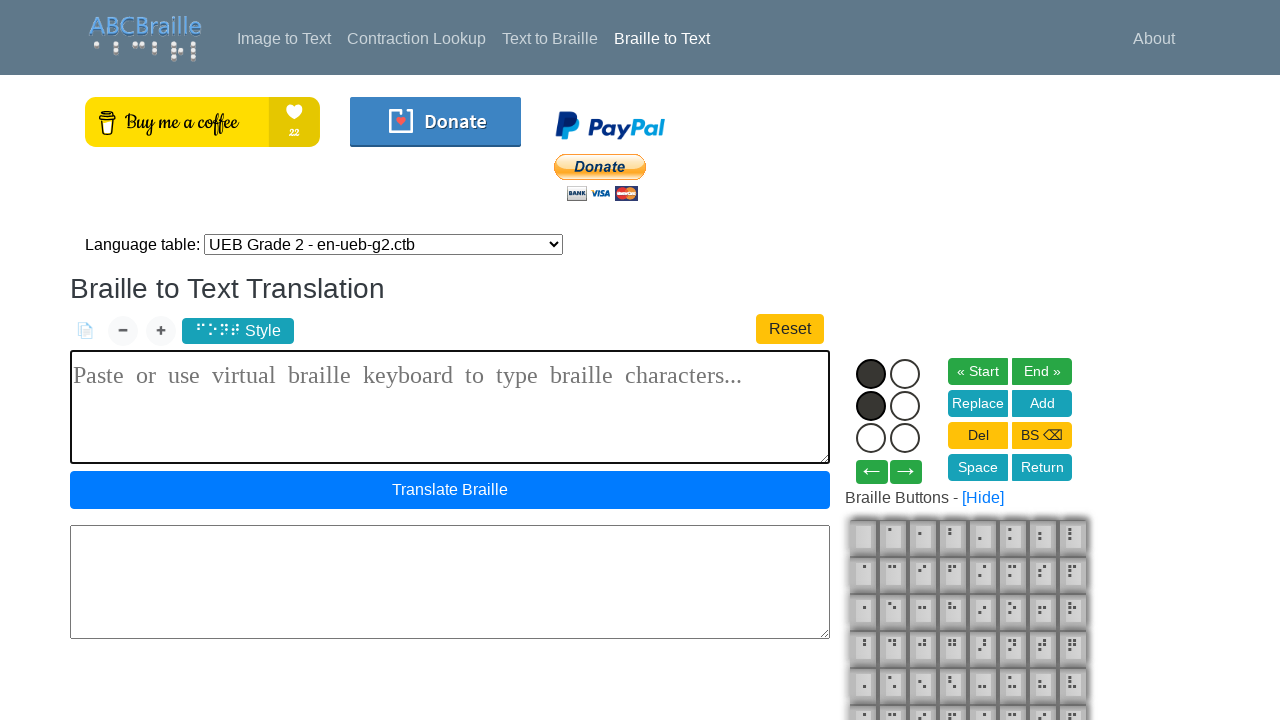

Selected dot 3 in braille cell at (871, 438) on label.cell-dot[for="dot13"]
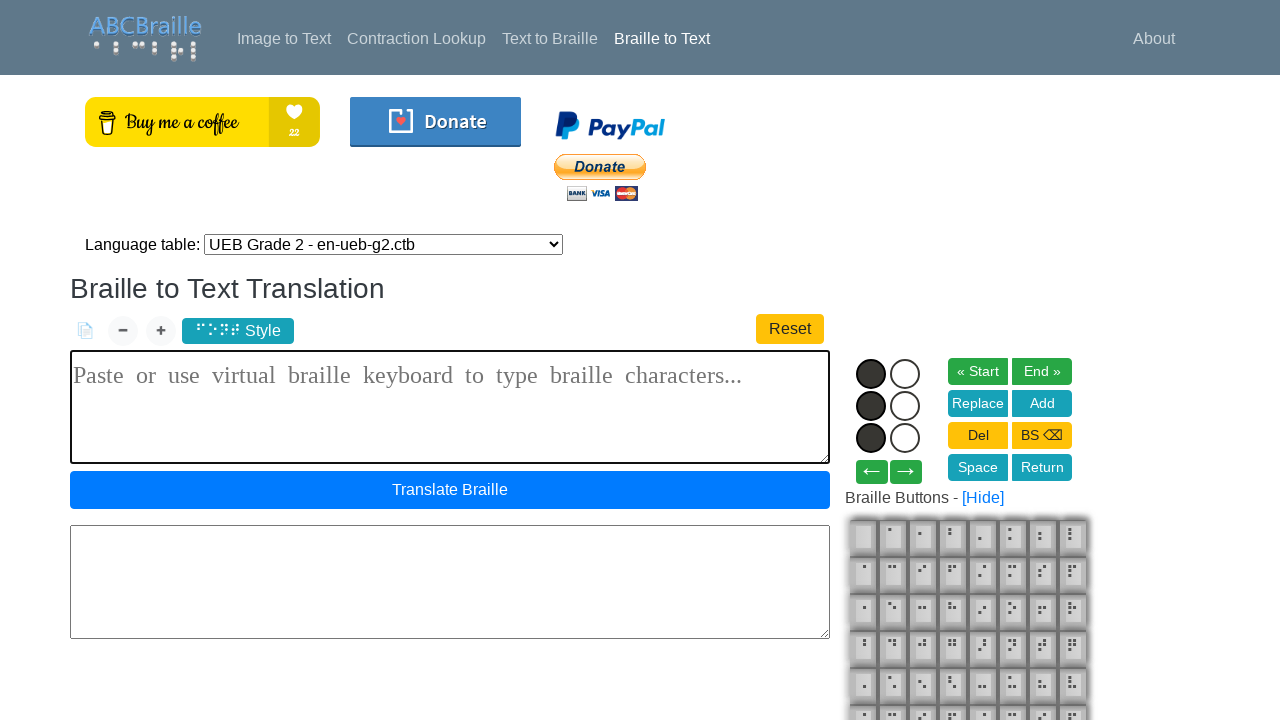

Selected dot 5 in braille cell at (905, 406) on label.cell-dot[for="dot15"]
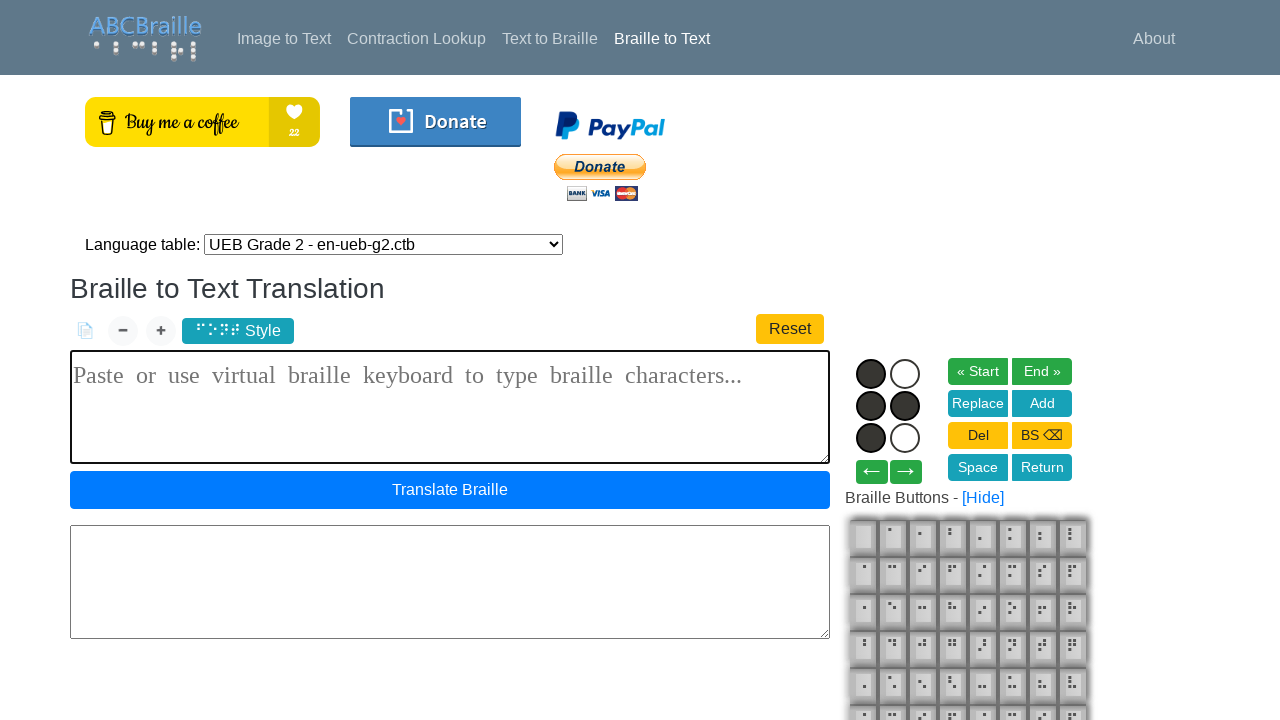

Clicked Add button to add braille cell with dots [1, 2, 3, 5] at (1042, 403) on #btn_add
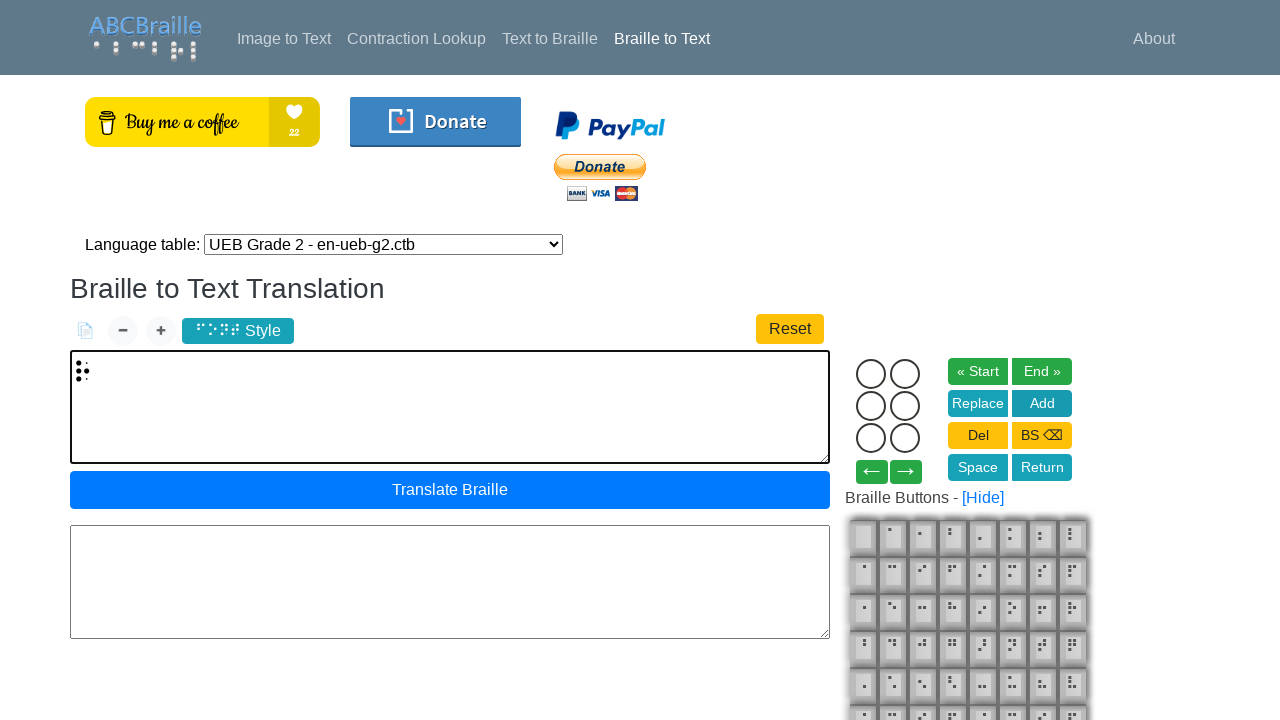

Selected dot 1 in braille cell at (871, 374) on label.cell-dot[for="dot11"]
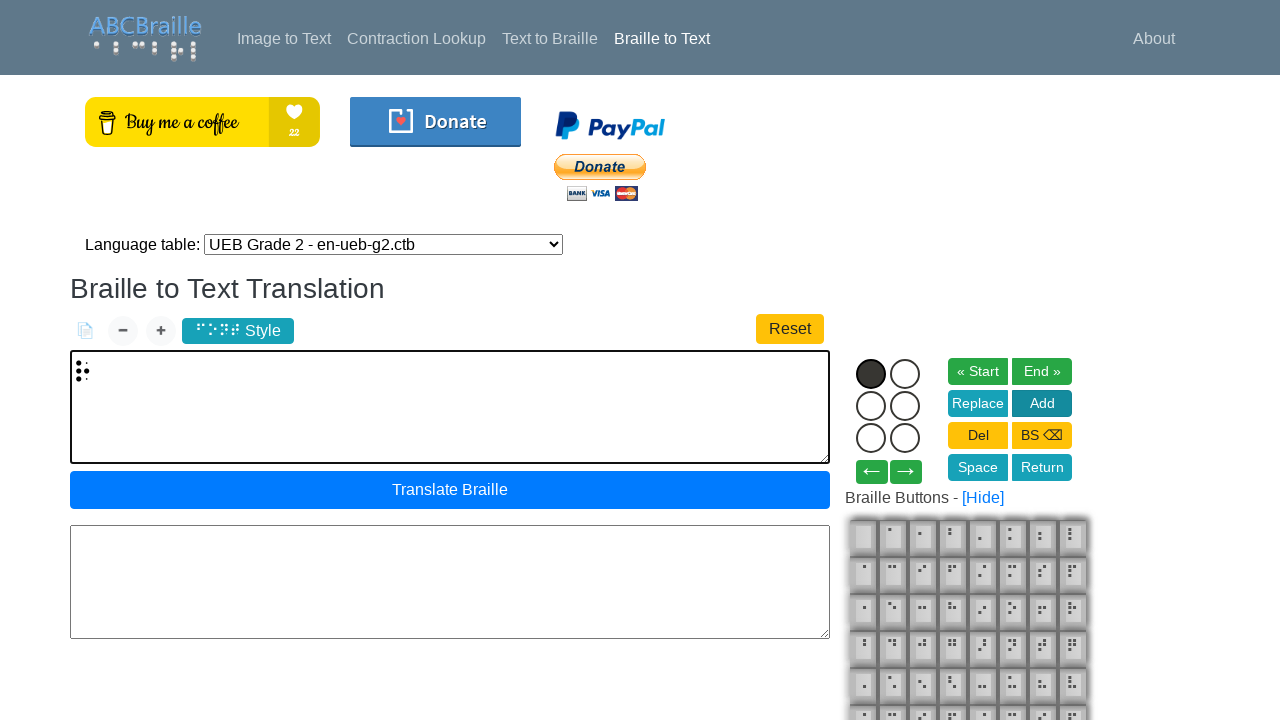

Selected dot 5 in braille cell at (905, 406) on label.cell-dot[for="dot15"]
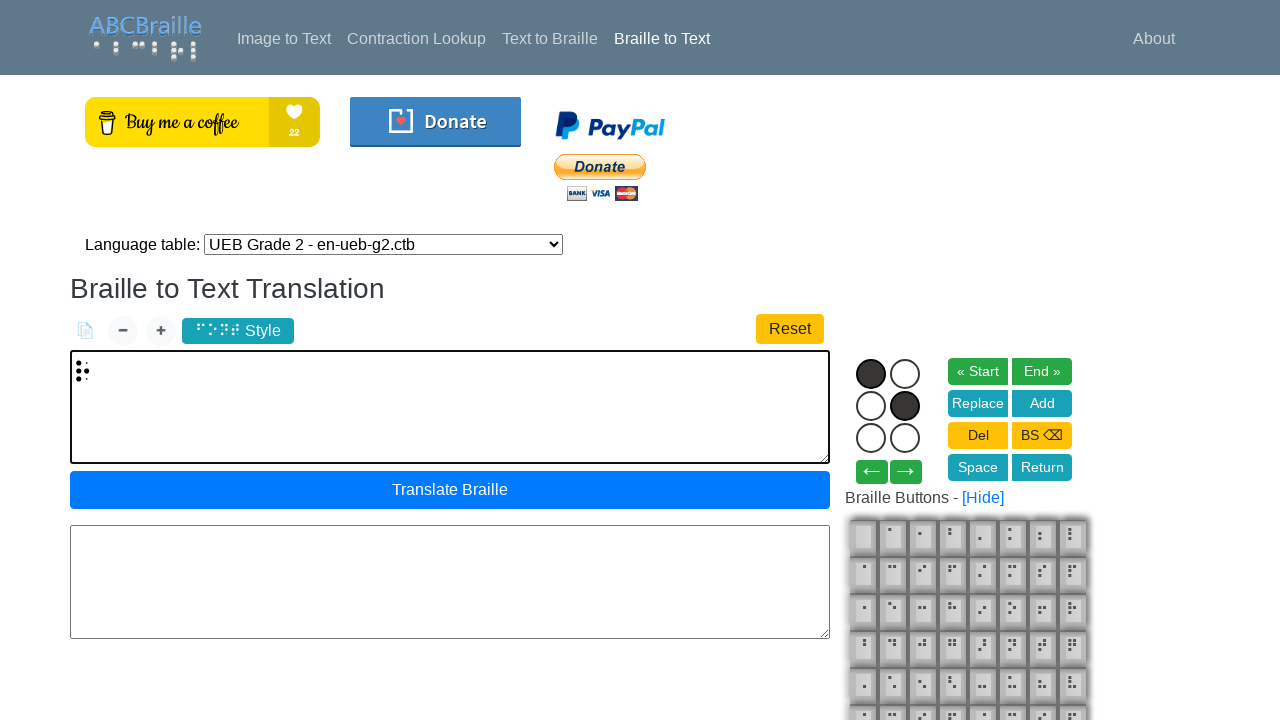

Clicked Add button to add braille cell with dots [1, 5] at (1042, 403) on #btn_add
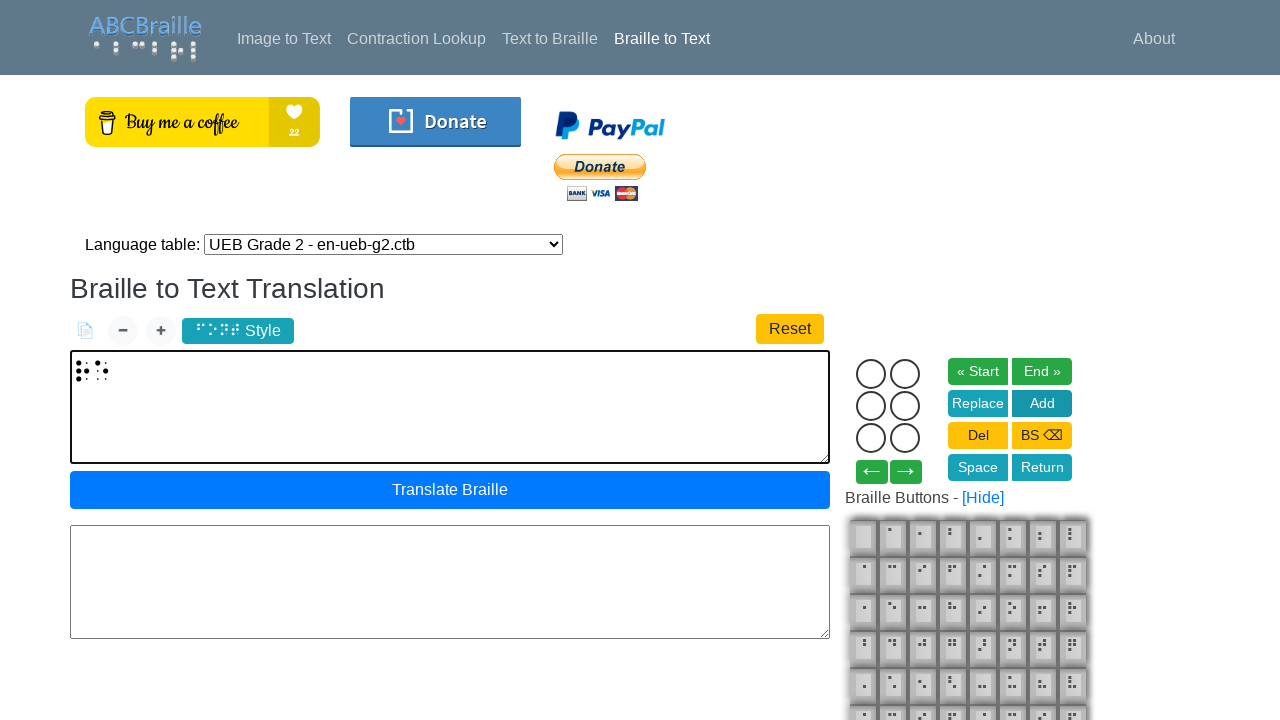

Selected dot 1 in braille cell at (871, 374) on label.cell-dot[for="dot11"]
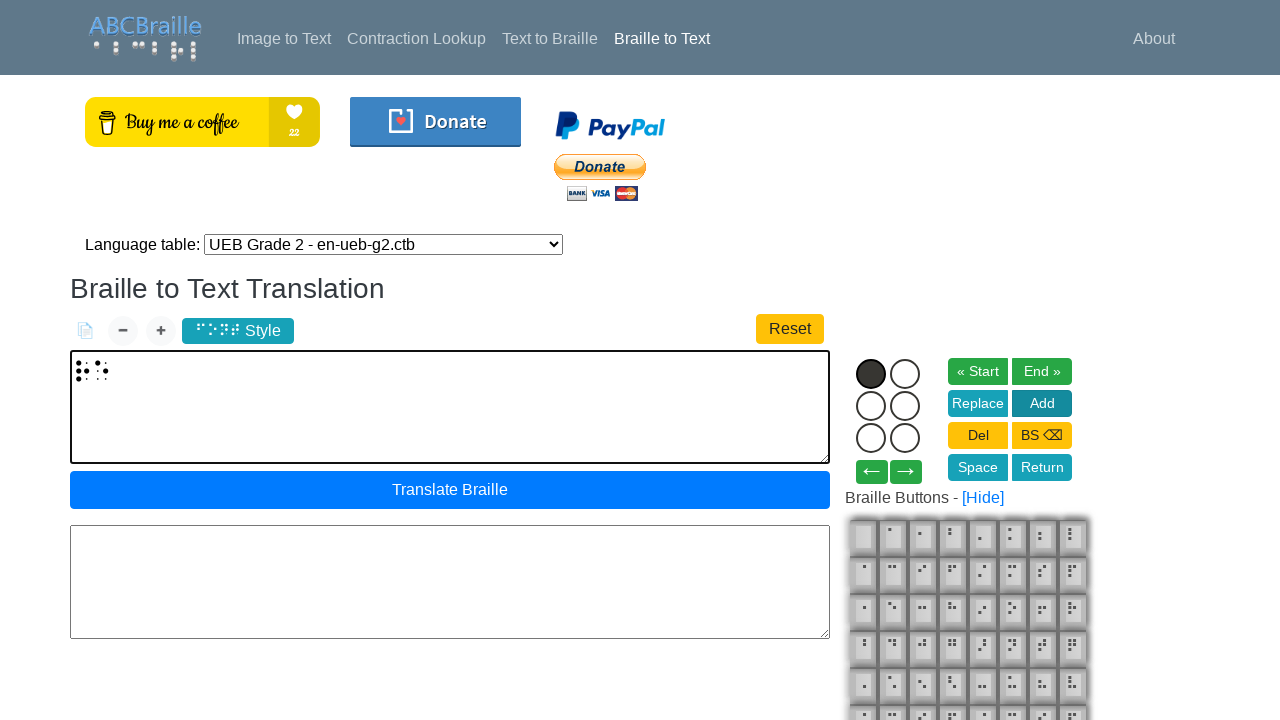

Selected dot 2 in braille cell at (871, 406) on label.cell-dot[for="dot12"]
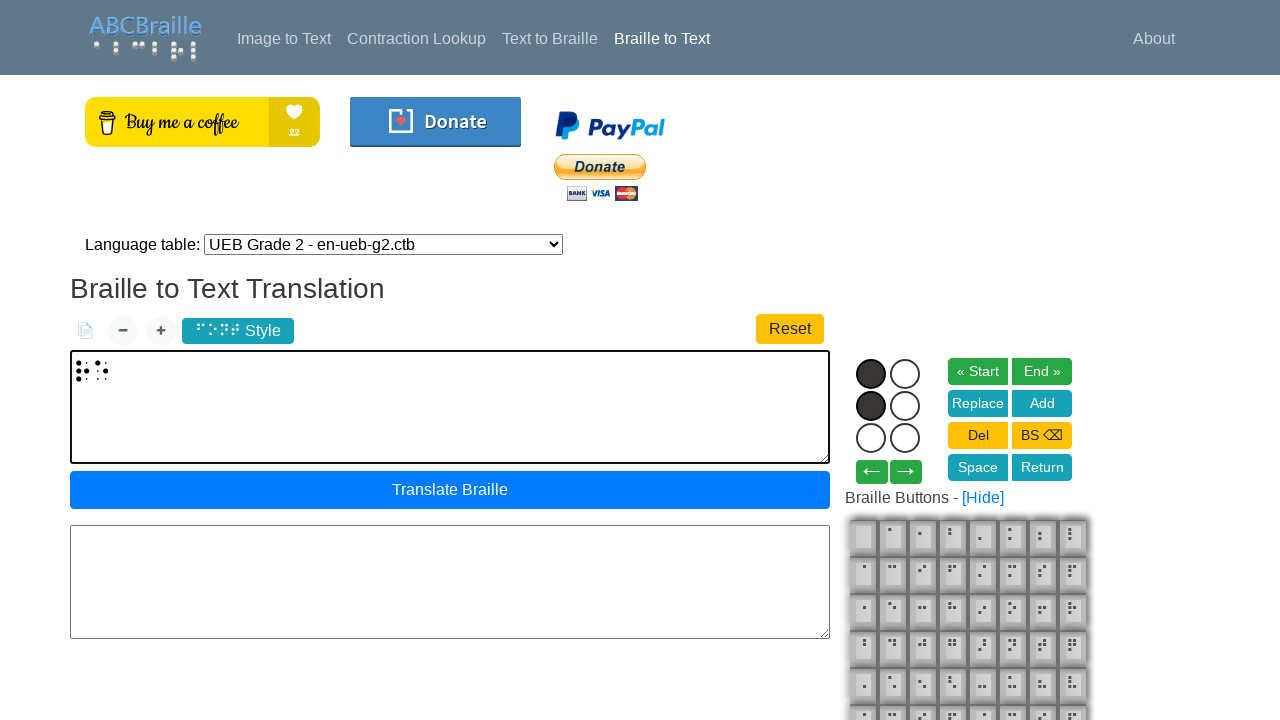

Clicked Add button to add braille cell with dots [1, 2] at (1042, 403) on #btn_add
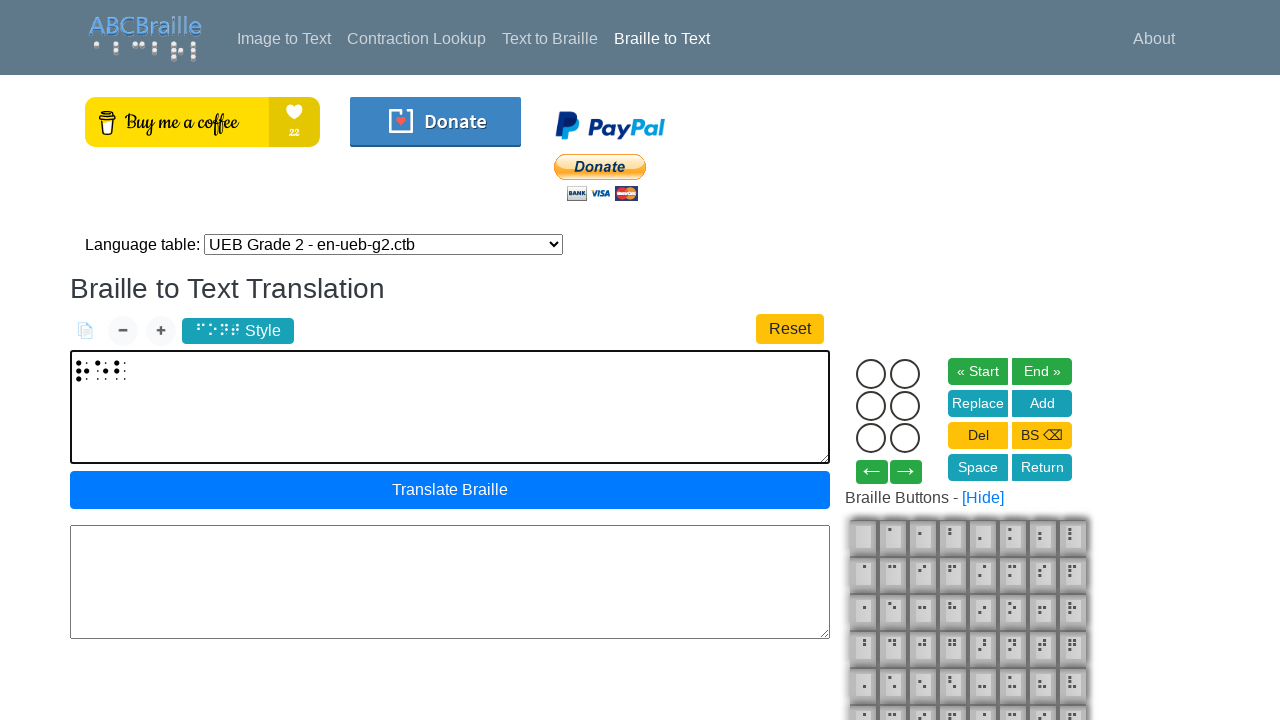

Selected dot 1 in braille cell at (871, 374) on label.cell-dot[for="dot11"]
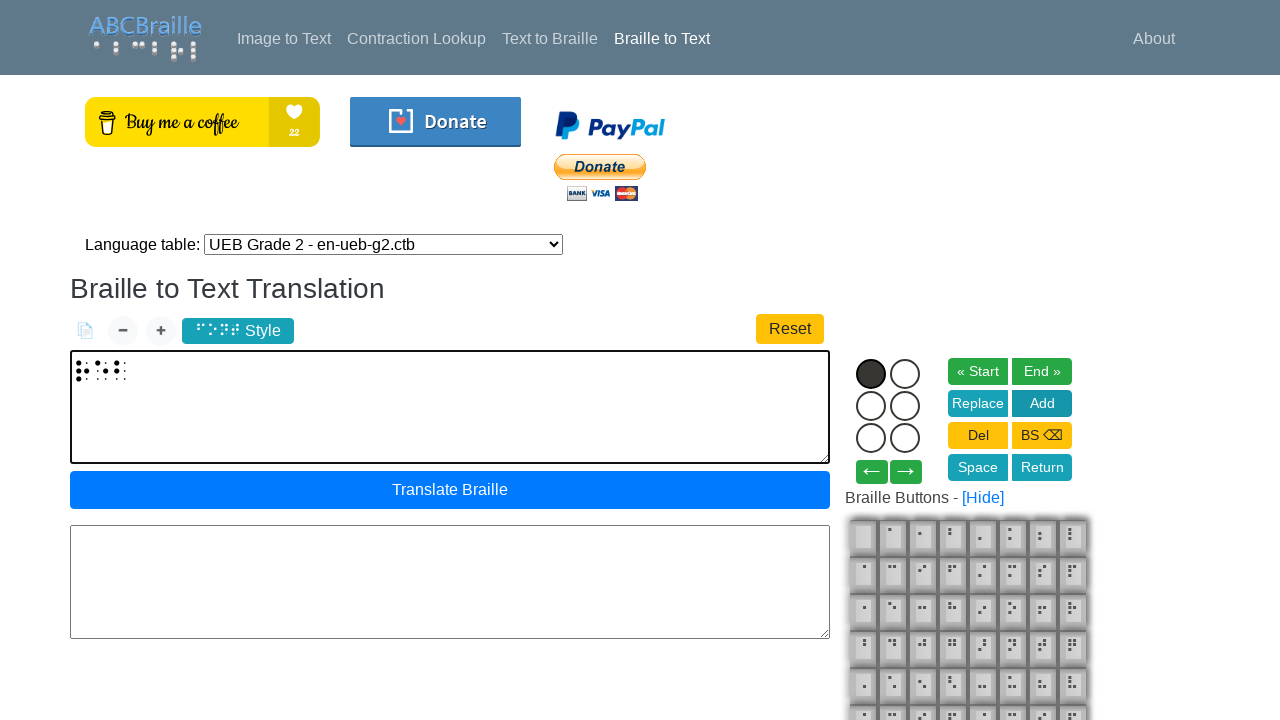

Selected dot 5 in braille cell at (905, 406) on label.cell-dot[for="dot15"]
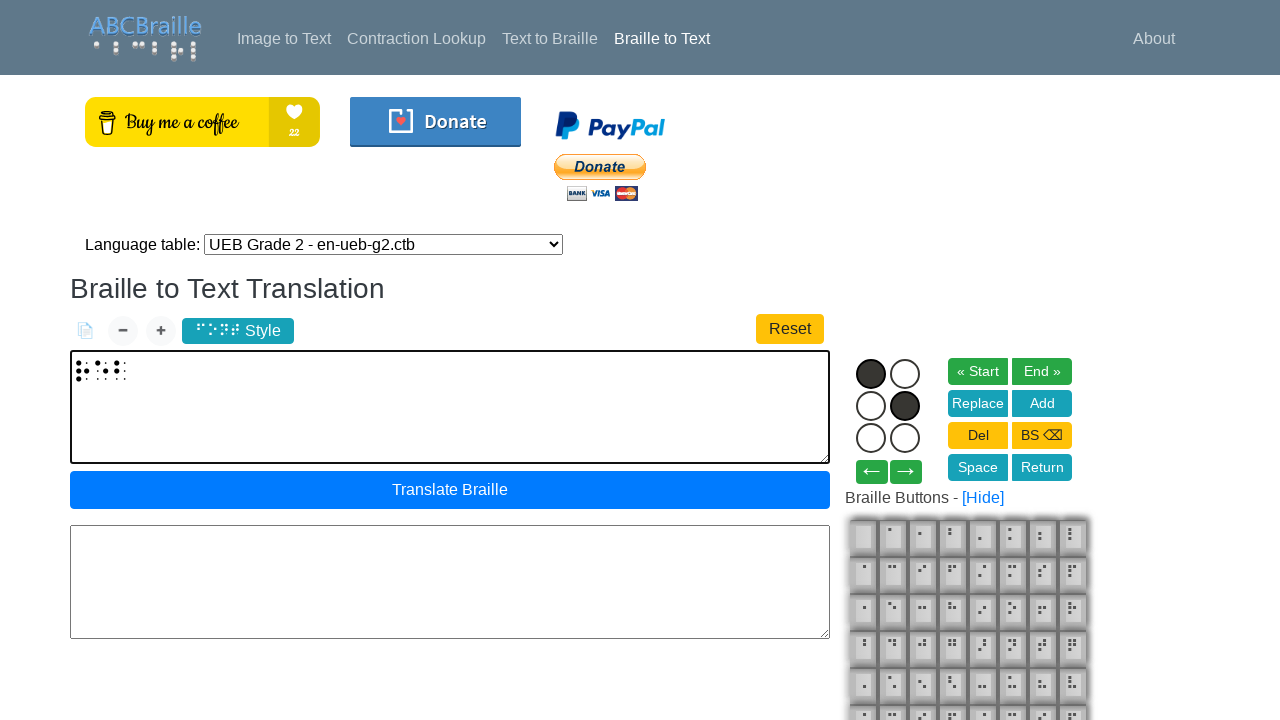

Clicked Add button to add braille cell with dots [1, 5] at (1042, 403) on #btn_add
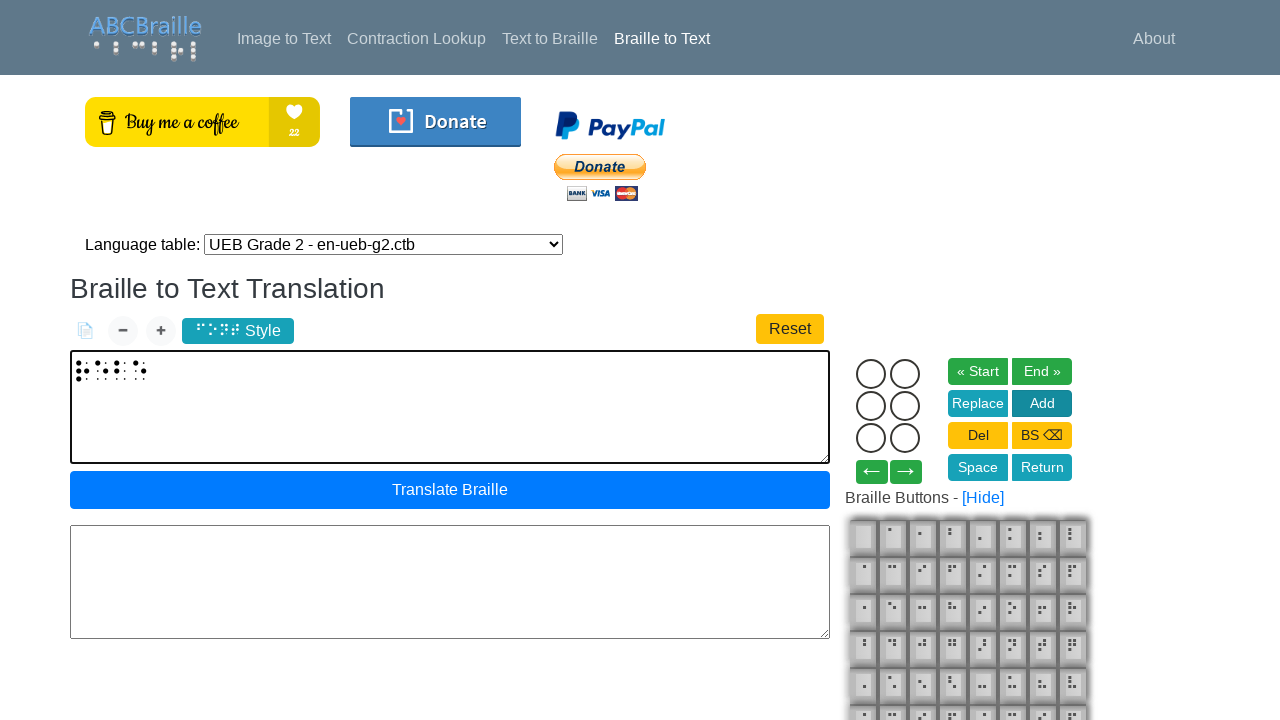

Selected dot 1 in braille cell at (871, 374) on label.cell-dot[for="dot11"]
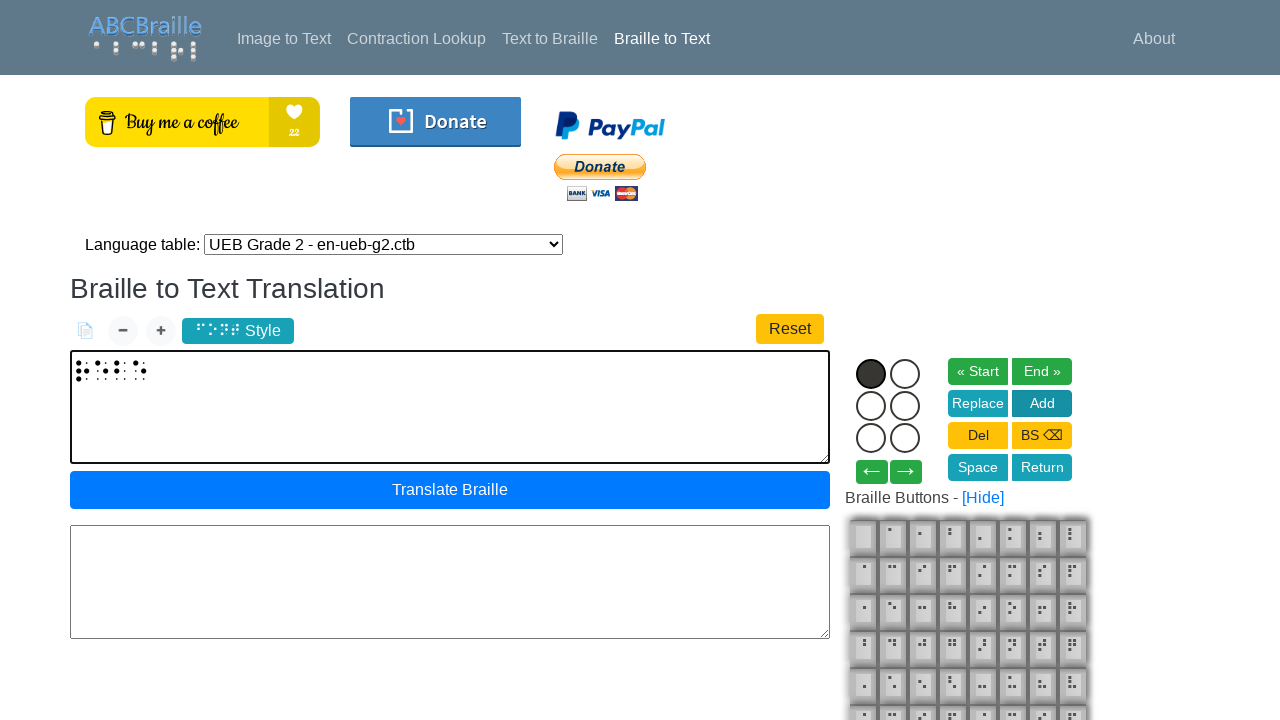

Selected dot 2 in braille cell at (871, 406) on label.cell-dot[for="dot12"]
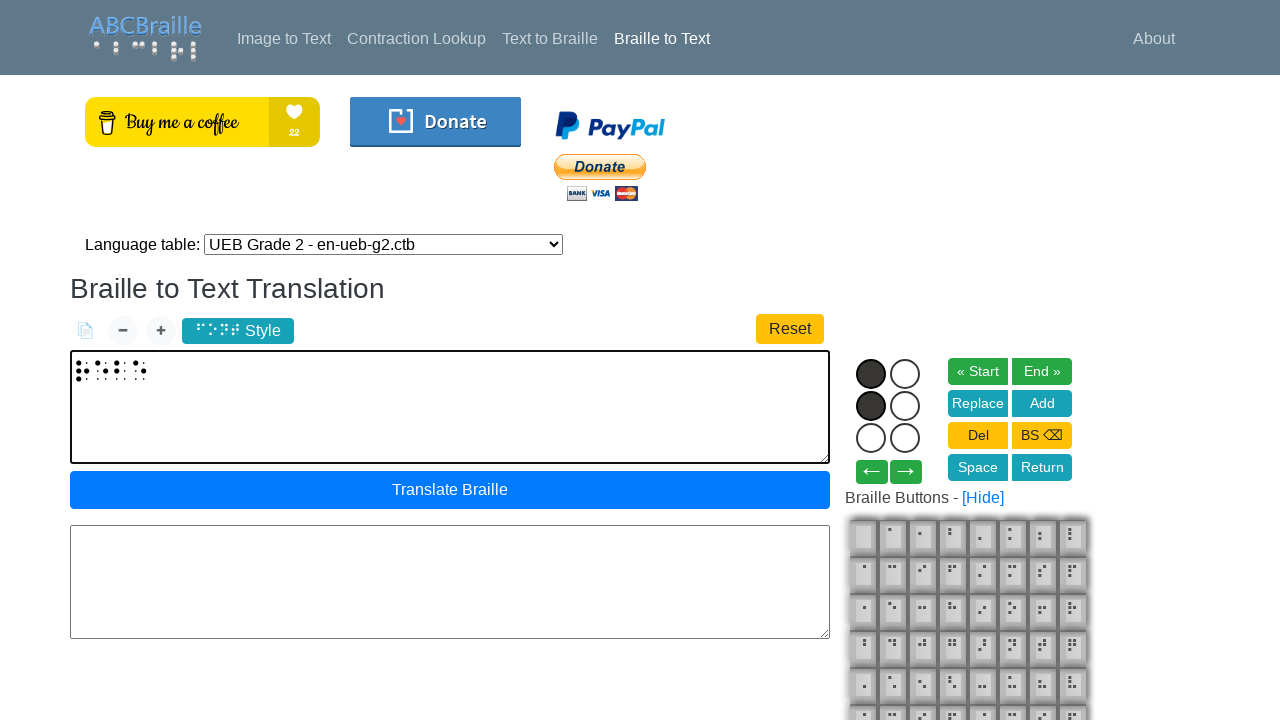

Selected dot 3 in braille cell at (871, 438) on label.cell-dot[for="dot13"]
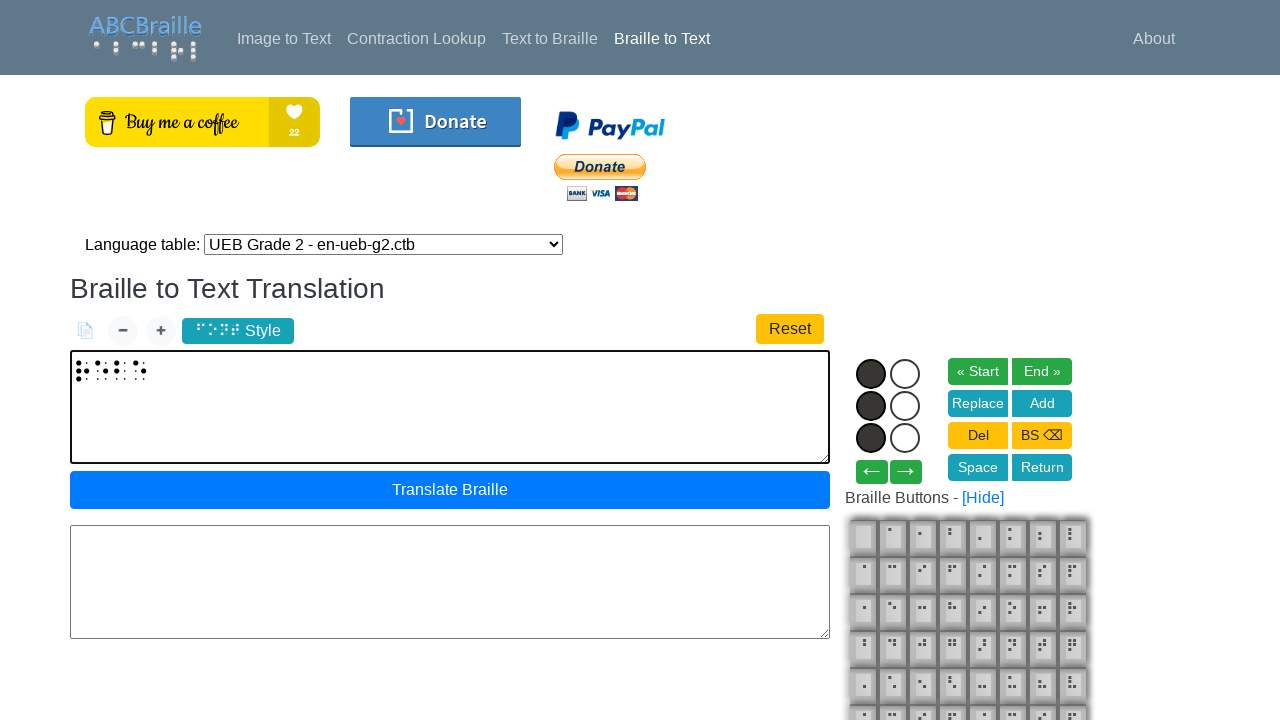

Clicked Add button to add braille cell with dots [1, 2, 3] at (1042, 403) on #btn_add
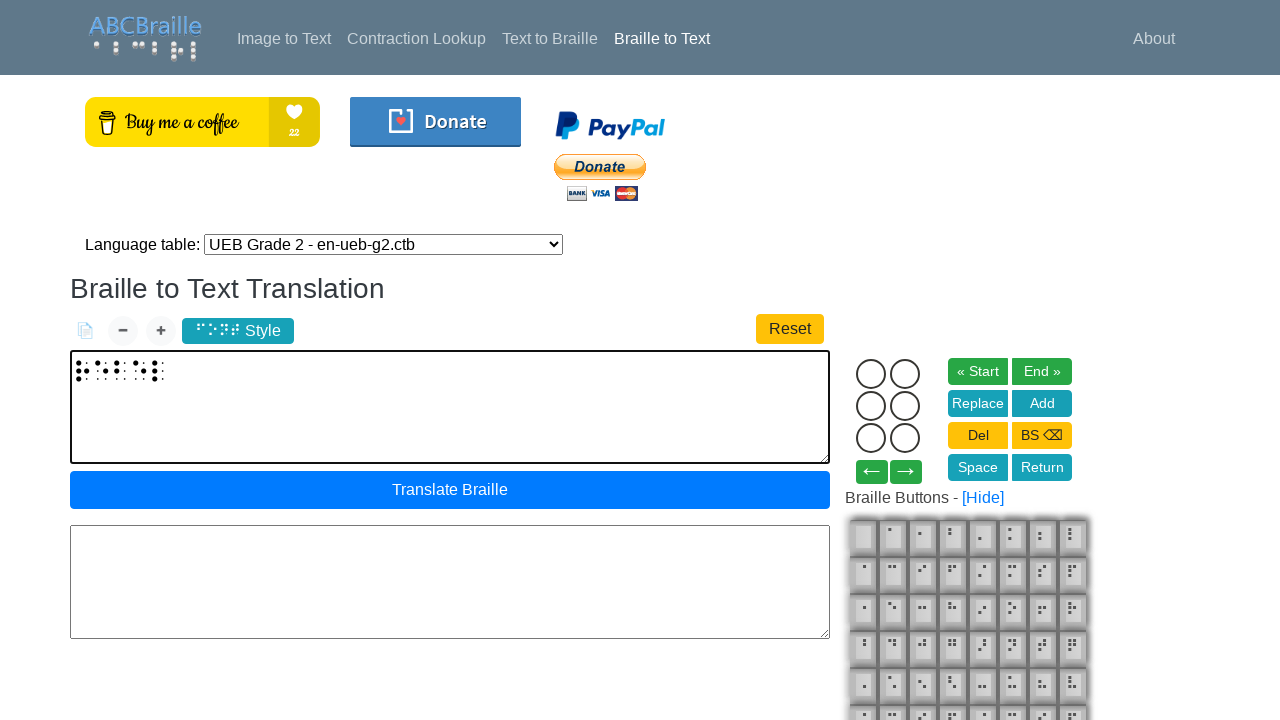

Clicked Translate Braille button at (450, 490) on #inputtextform .btn.btn-primary.btn-block
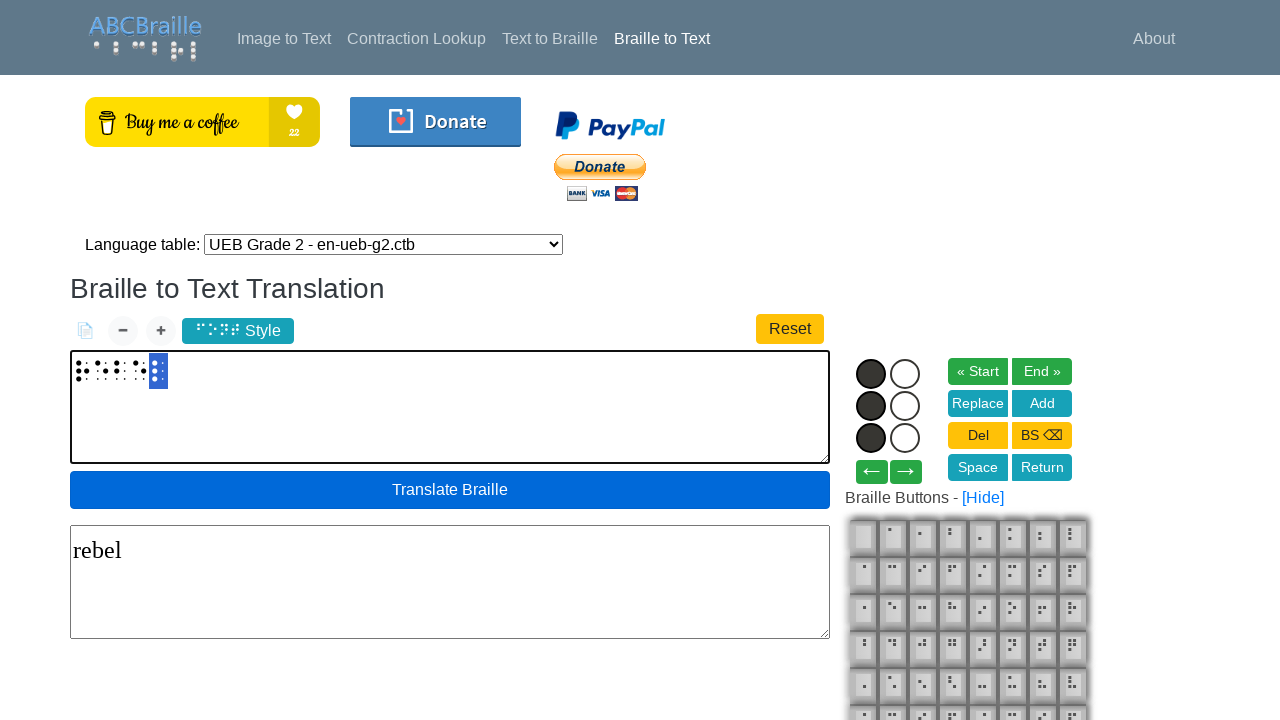

Translation output appeared
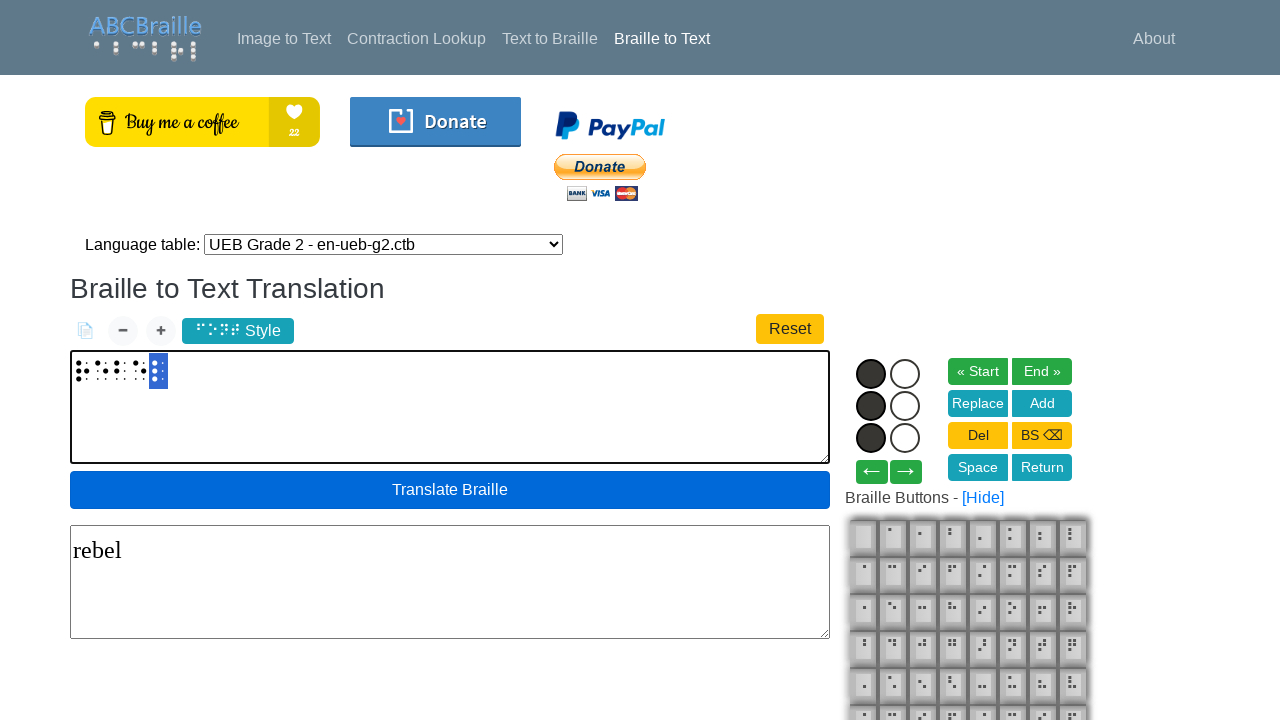

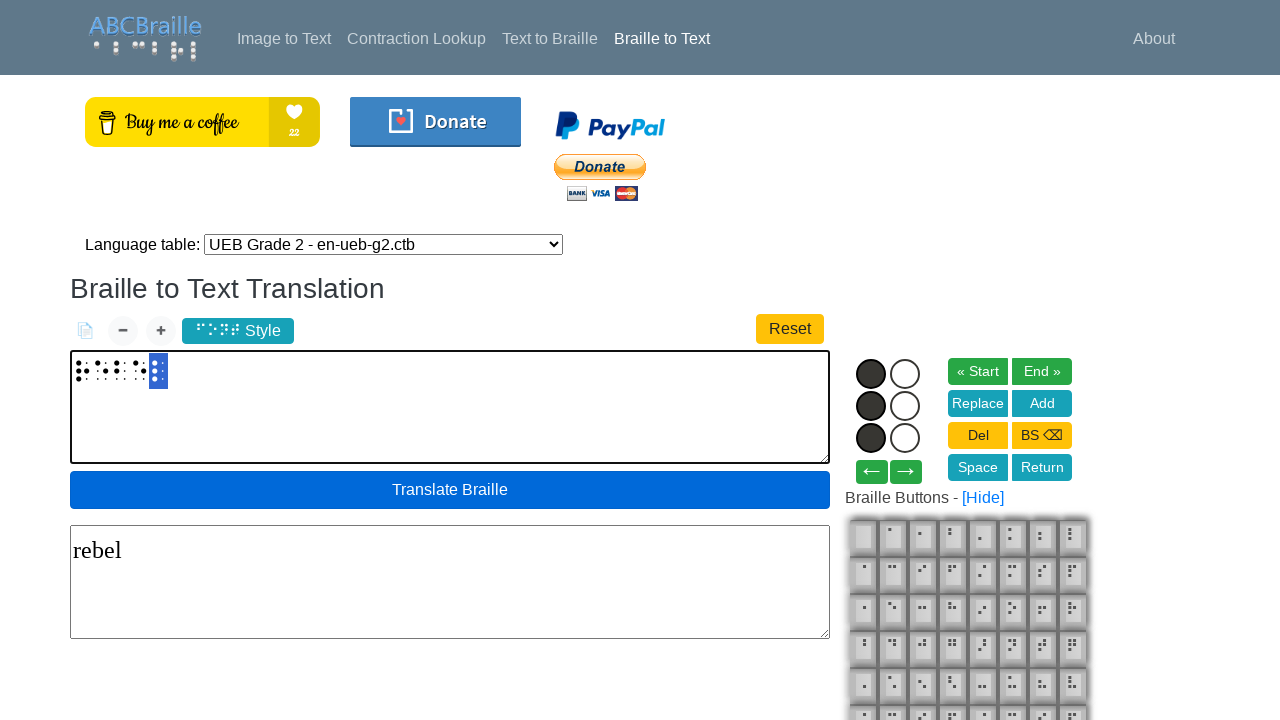